Navigates through the Shifting Content example page to reach the Menu Element example and verifies menu items are present

Starting URL: https://the-internet.herokuapp.com/

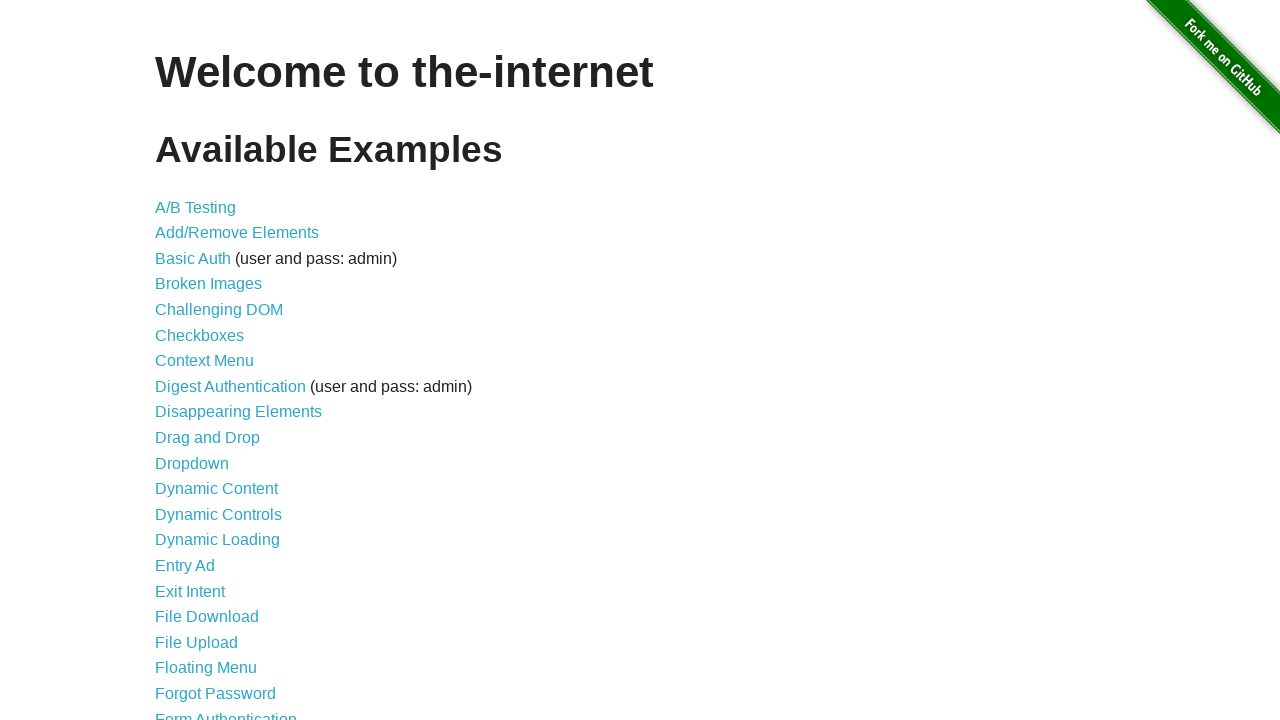

Clicked on Shifting Content link at (212, 523) on text=Shifting Content
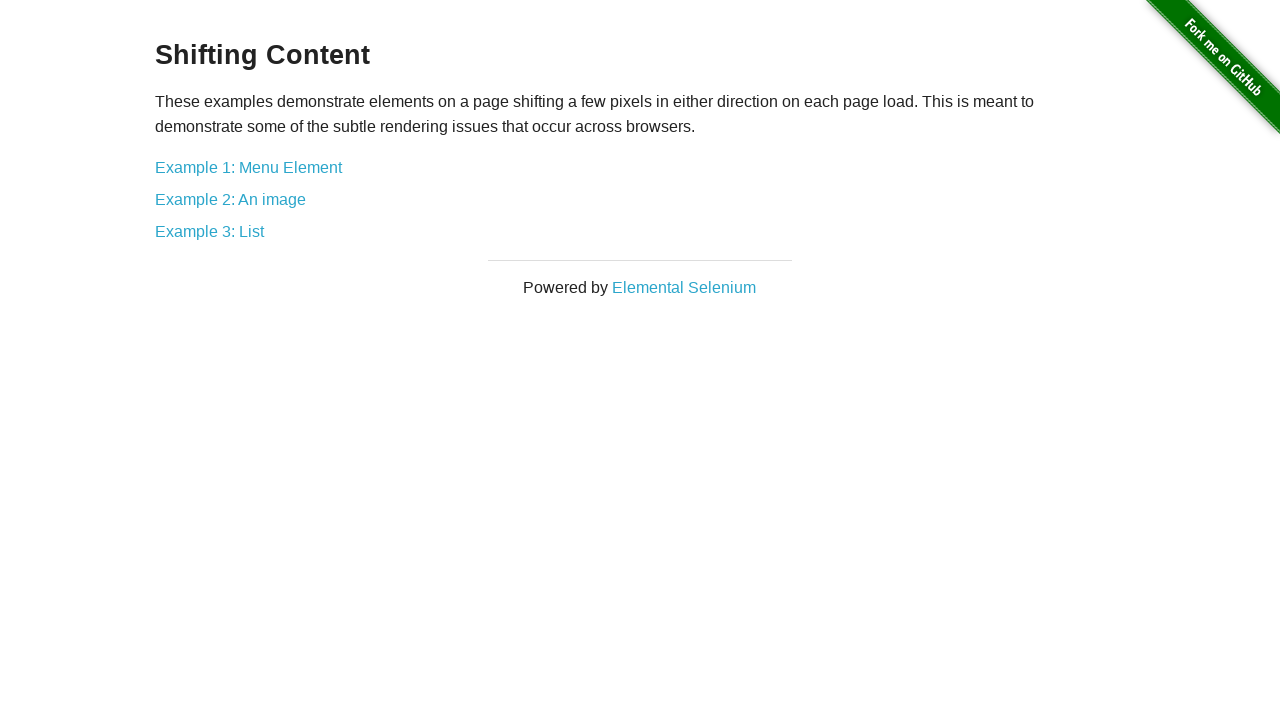

Clicked on Example 1: Menu Element link at (248, 167) on text=Example 1: Menu Element
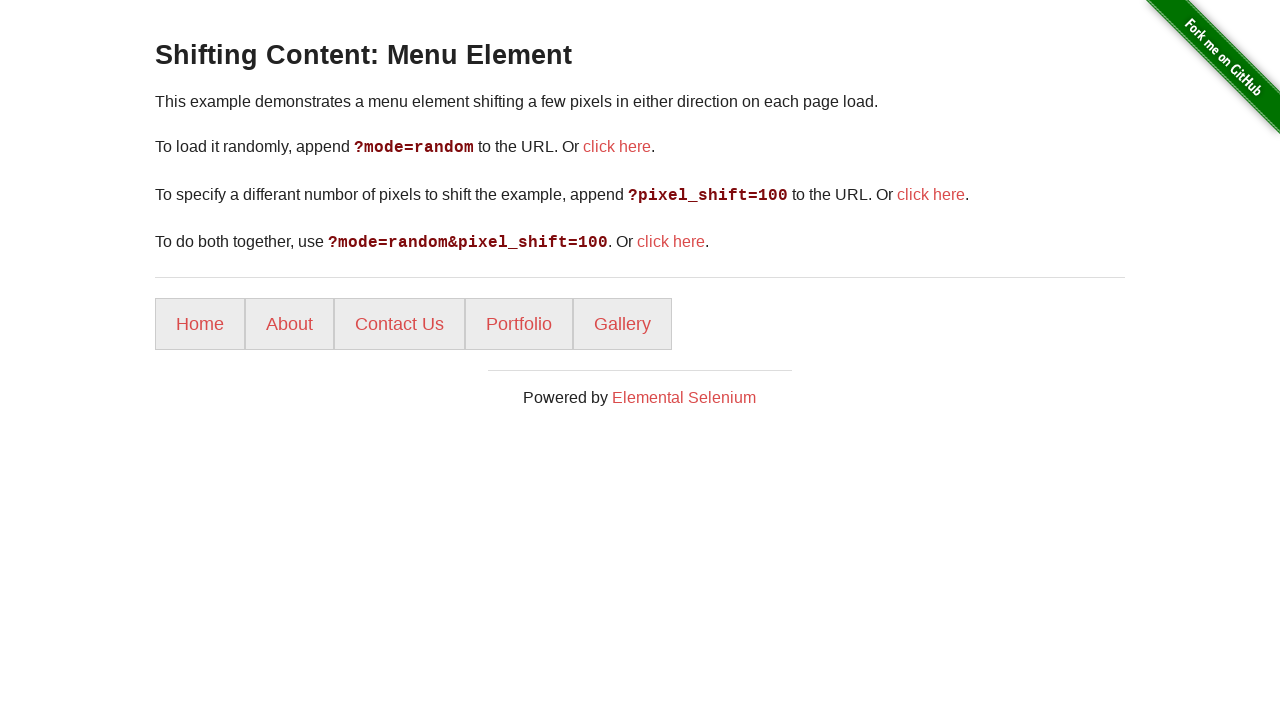

Menu items loaded and verified as present
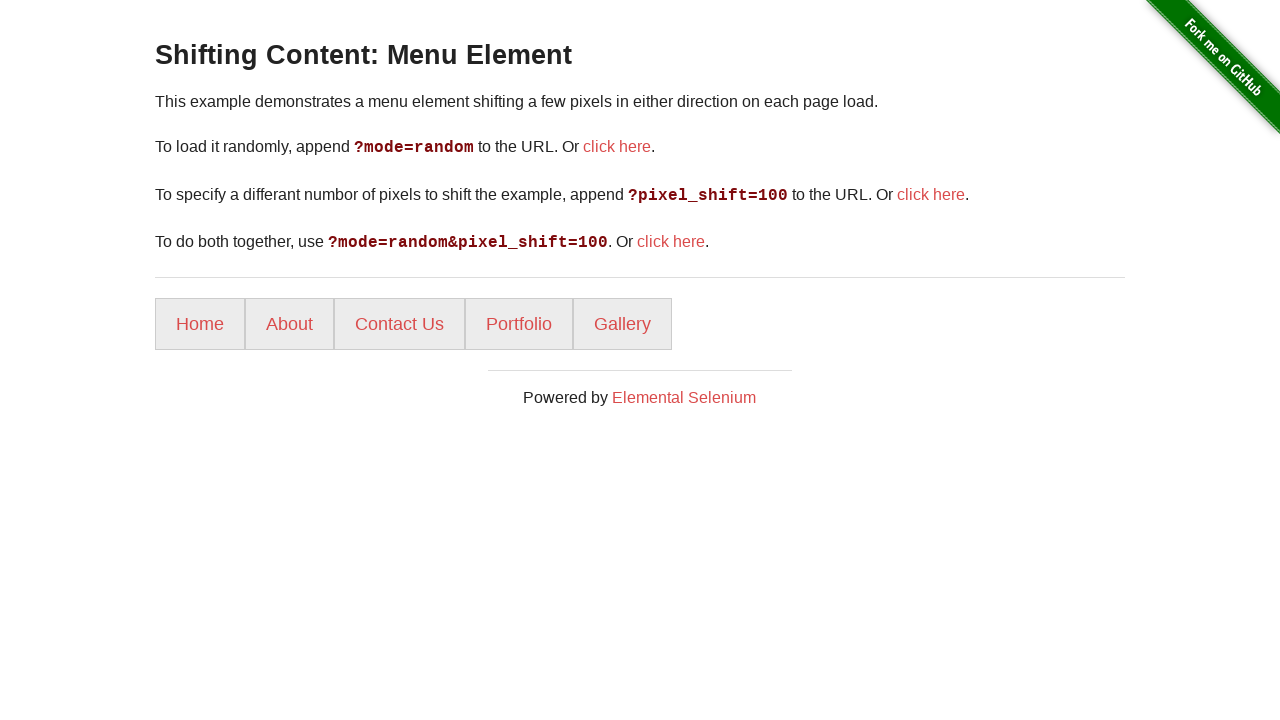

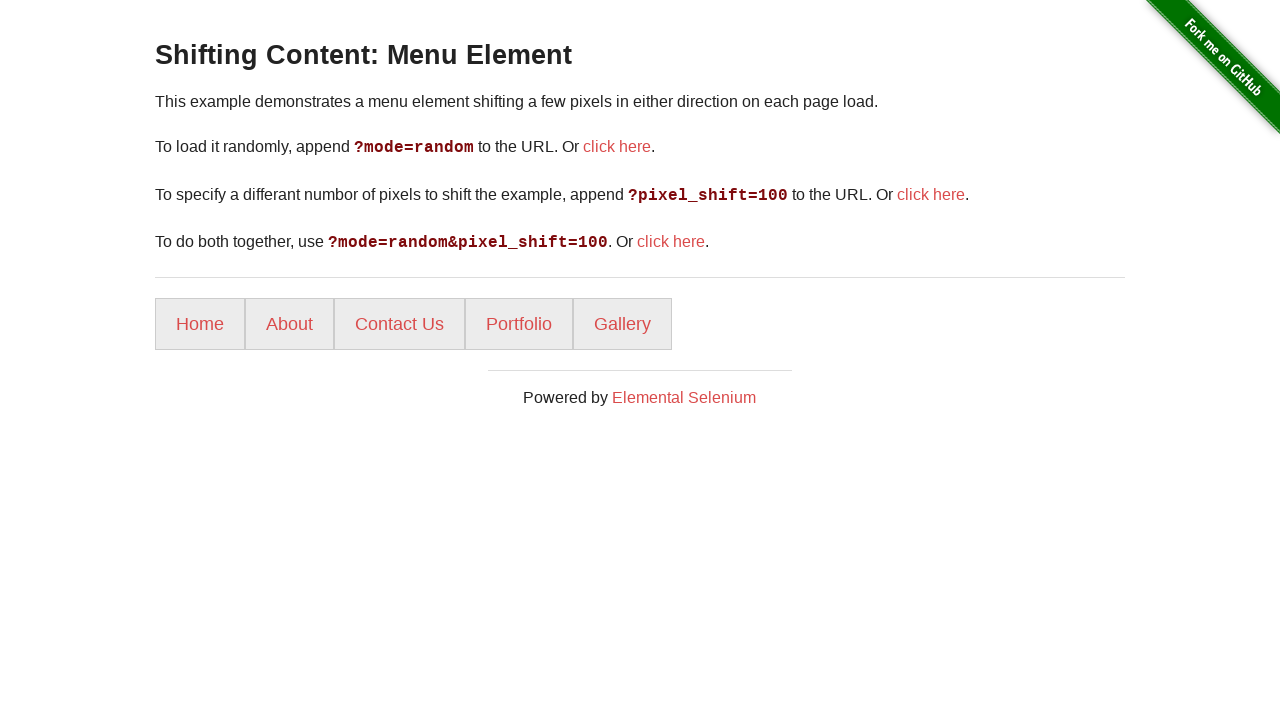